Tests unmarking items as complete by unchecking their checkboxes

Starting URL: https://demo.playwright.dev/todomvc

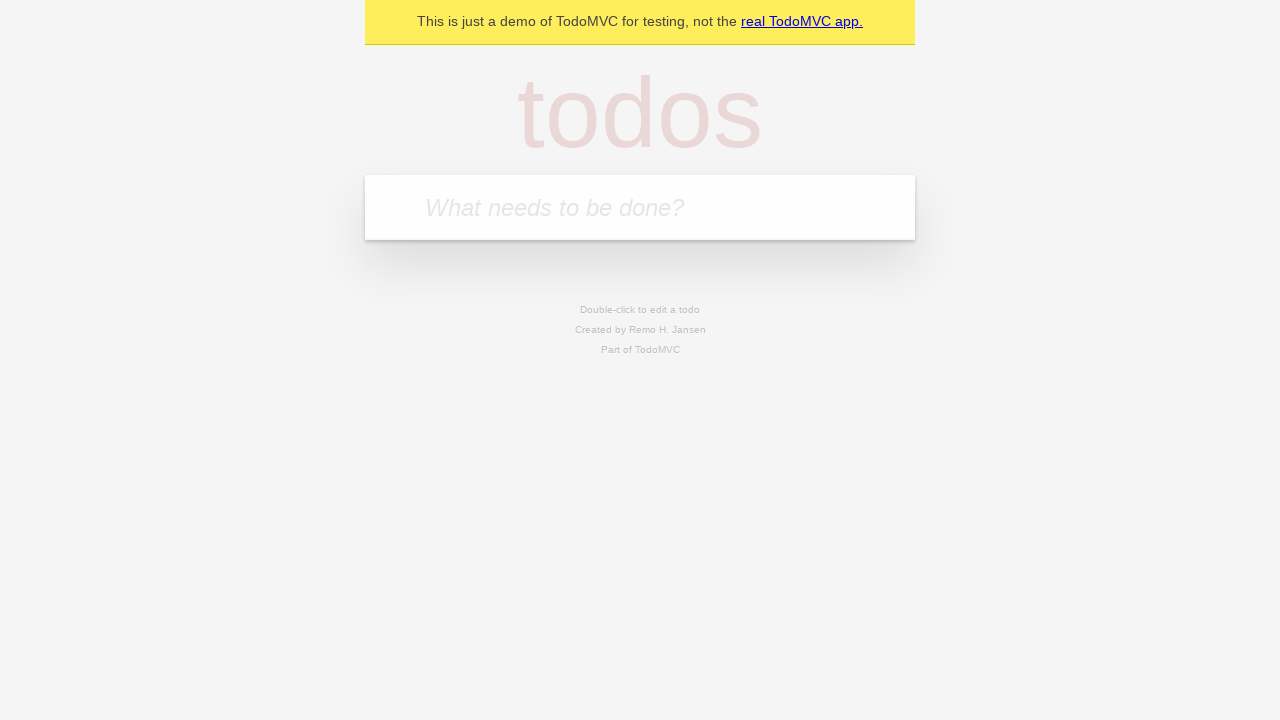

Filled input field with 'buy some cheese' on internal:attr=[placeholder="What needs to be done?"i]
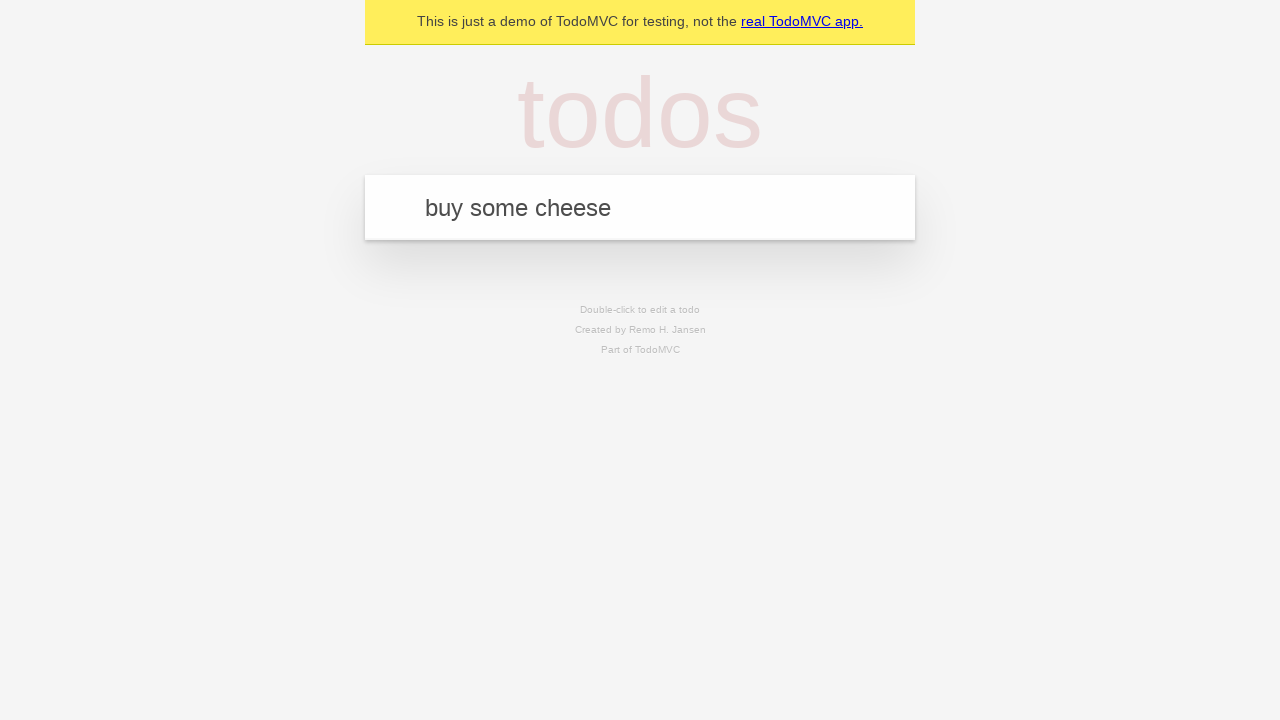

Pressed Enter to create first todo item on internal:attr=[placeholder="What needs to be done?"i]
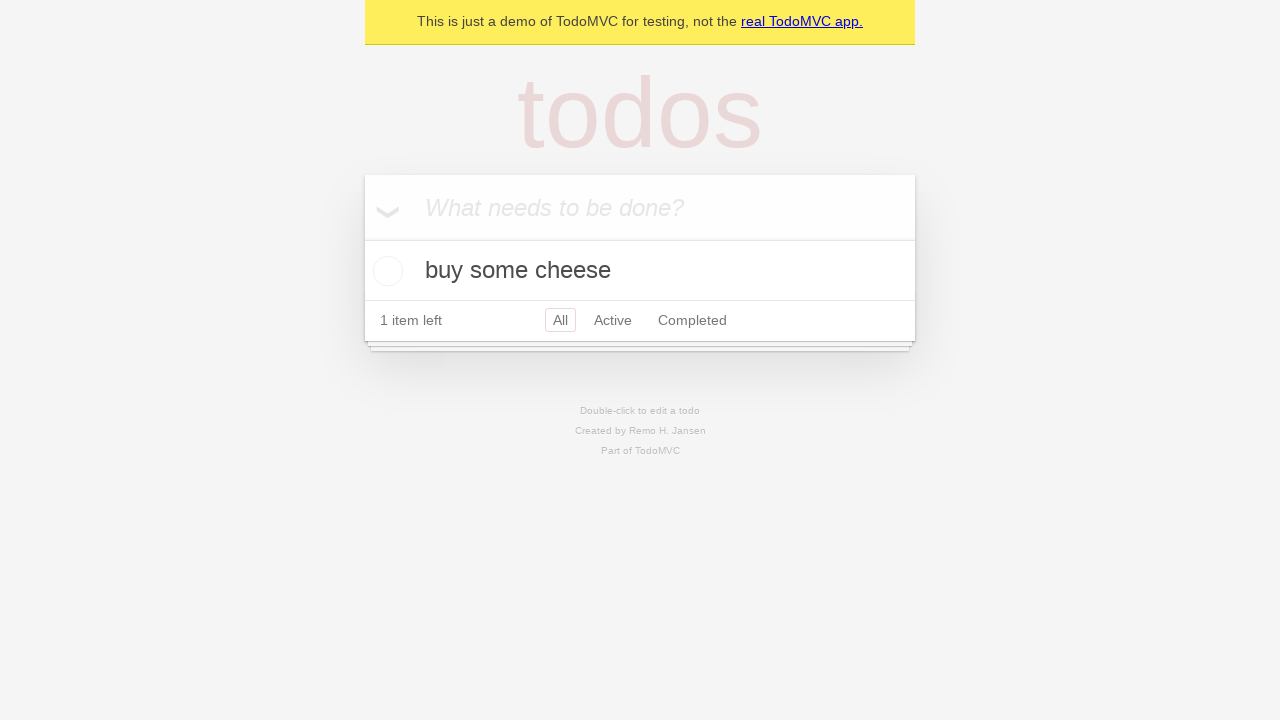

Filled input field with 'feed the cat' on internal:attr=[placeholder="What needs to be done?"i]
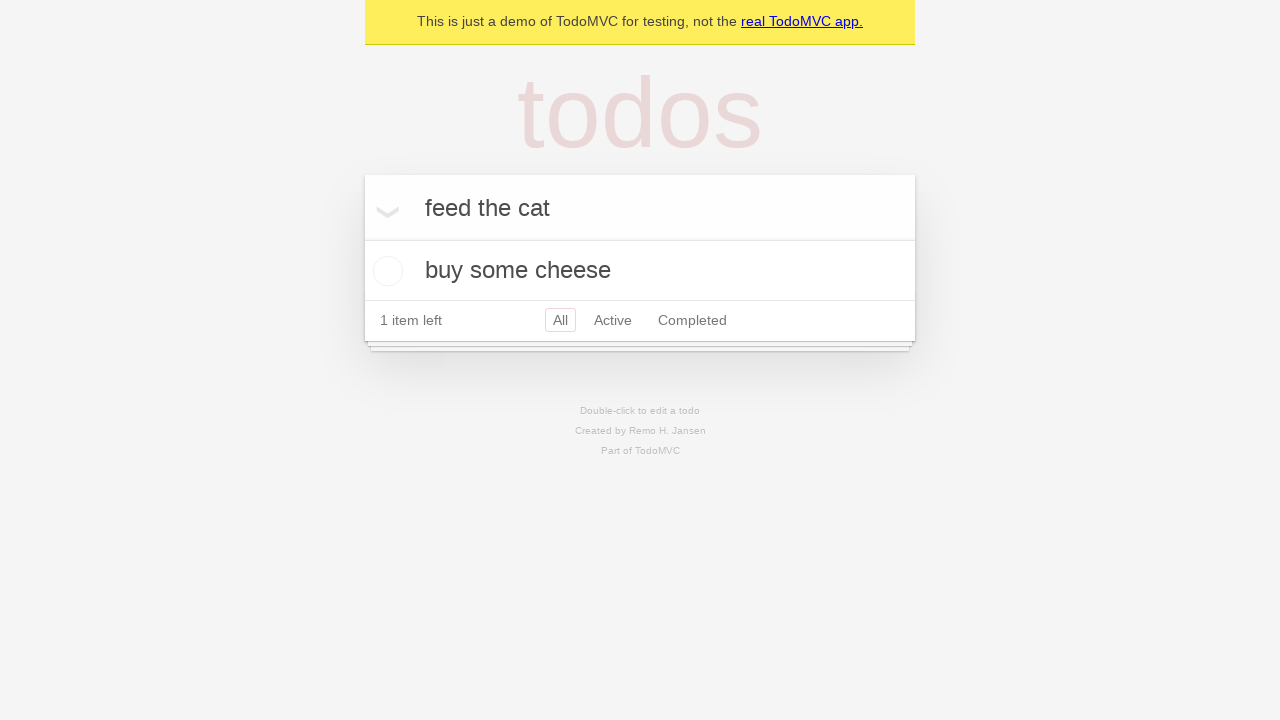

Pressed Enter to create second todo item on internal:attr=[placeholder="What needs to be done?"i]
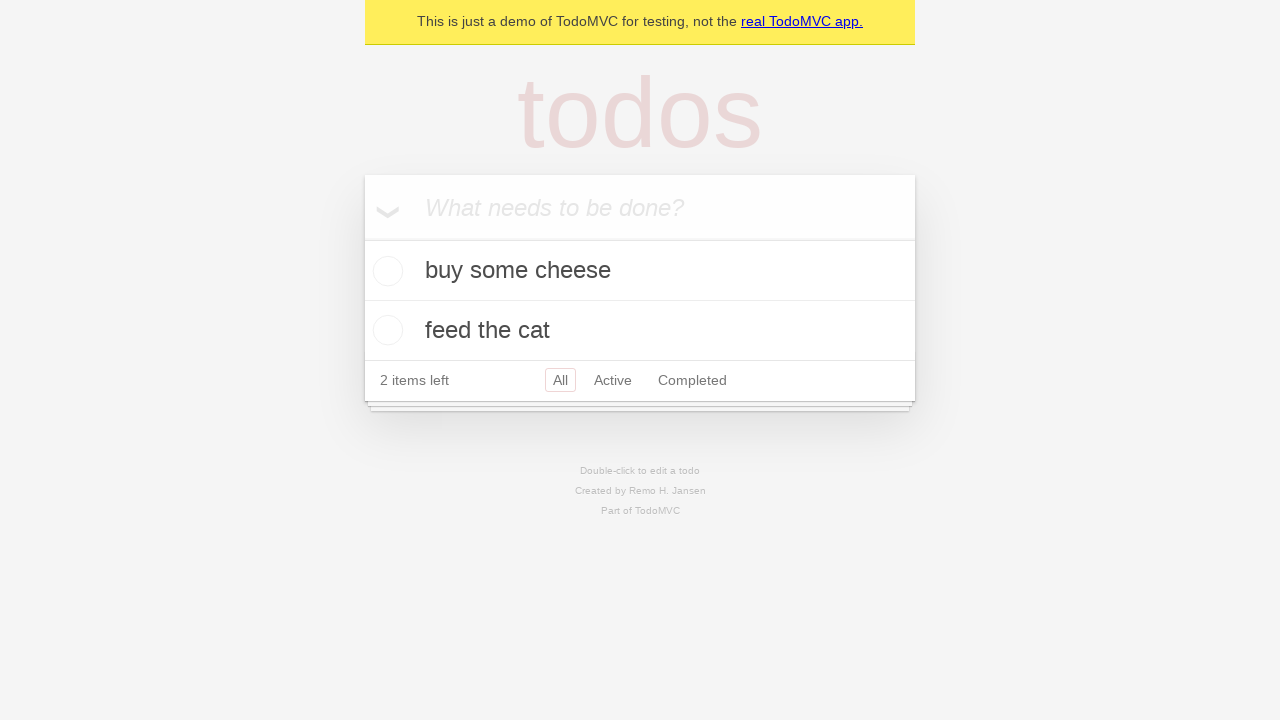

Checked checkbox for first todo item to mark as complete at (385, 271) on internal:testid=[data-testid="todo-item"s] >> nth=0 >> internal:role=checkbox
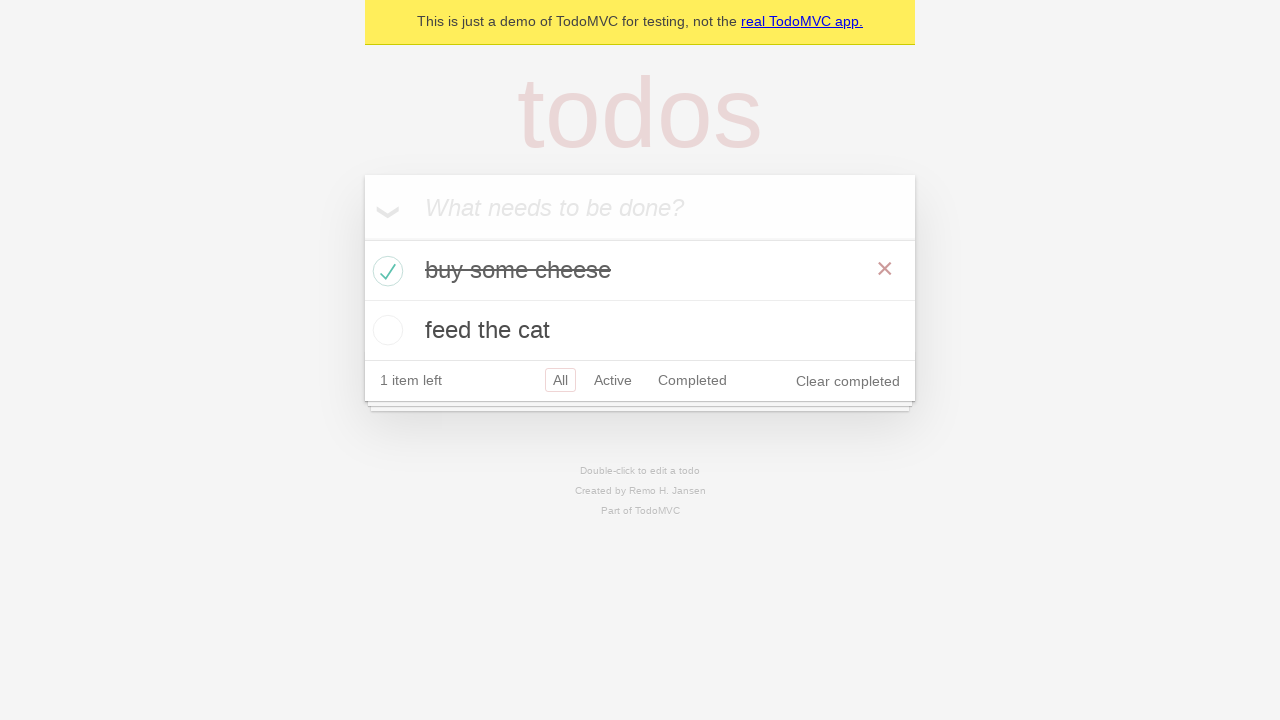

Unchecked checkbox for first todo item to un-mark as complete at (385, 271) on internal:testid=[data-testid="todo-item"s] >> nth=0 >> internal:role=checkbox
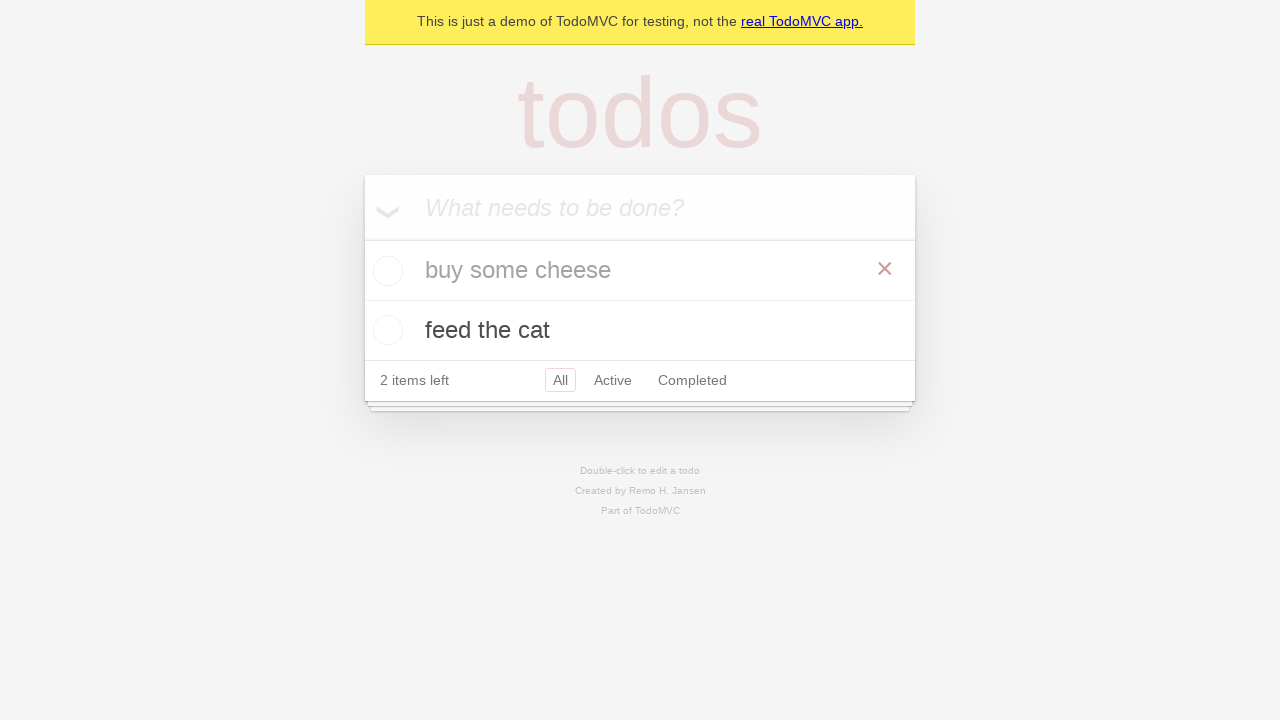

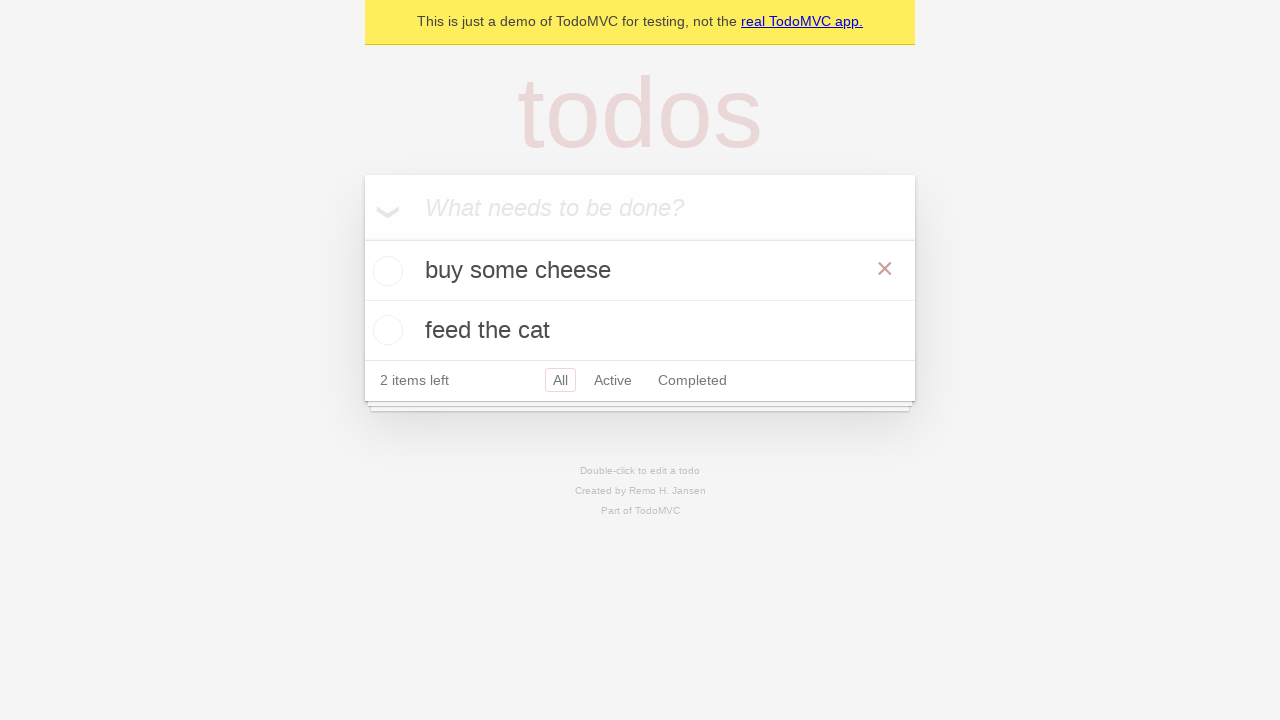